Tests finding a checkbox element by its role and name, then checks it

Starting URL: https://letcode.in/radio

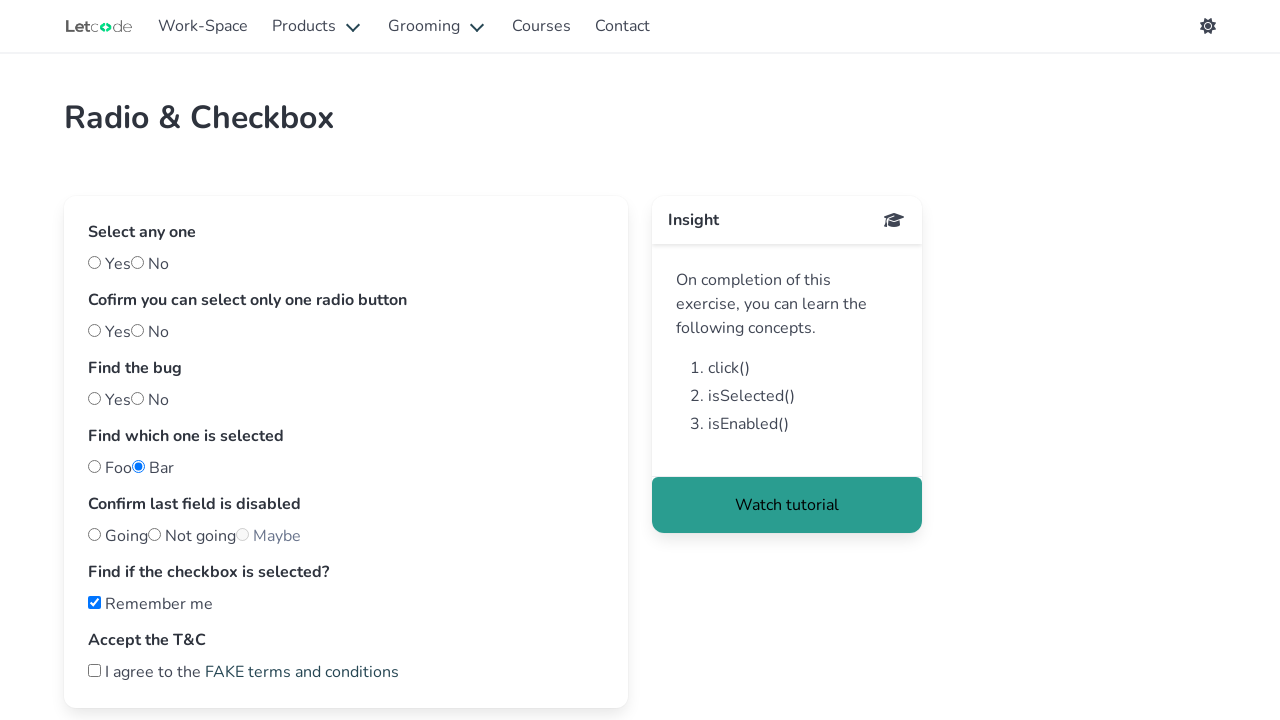

Navigated to https://letcode.in/radio
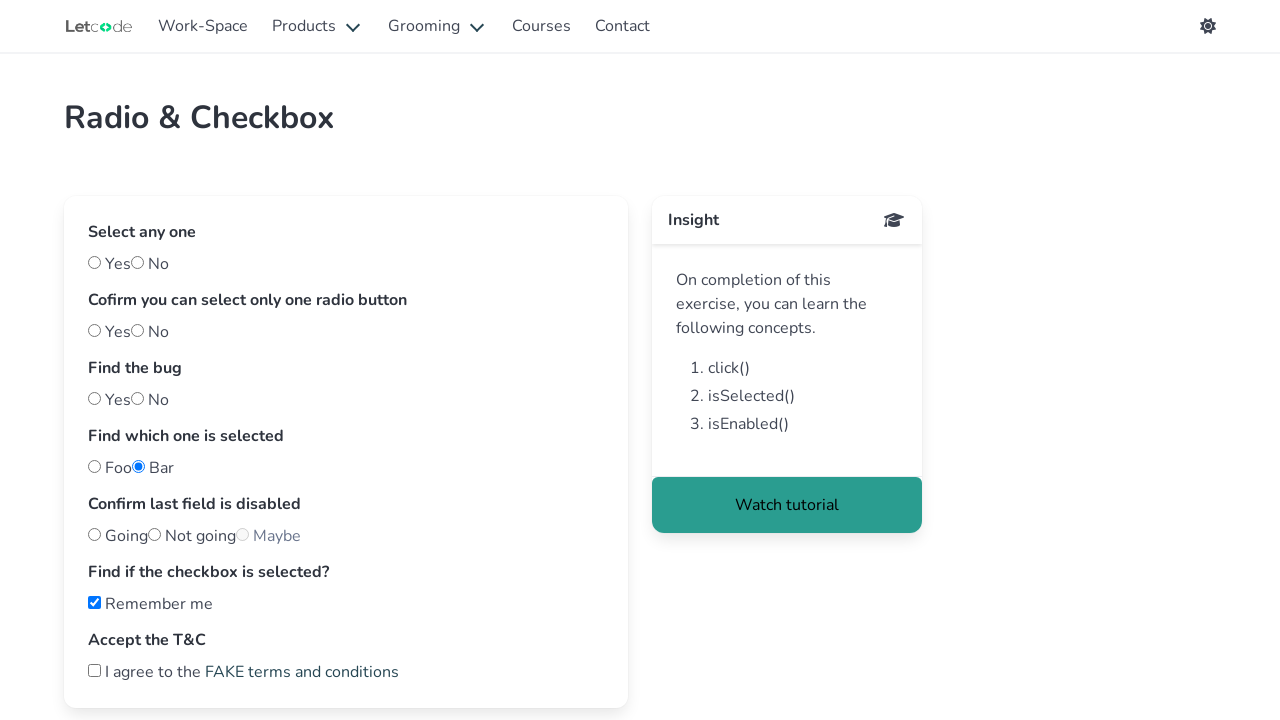

Found and checked the 'I agree to the' checkbox by role at (94, 670) on internal:role=checkbox[name="I agree to the"i]
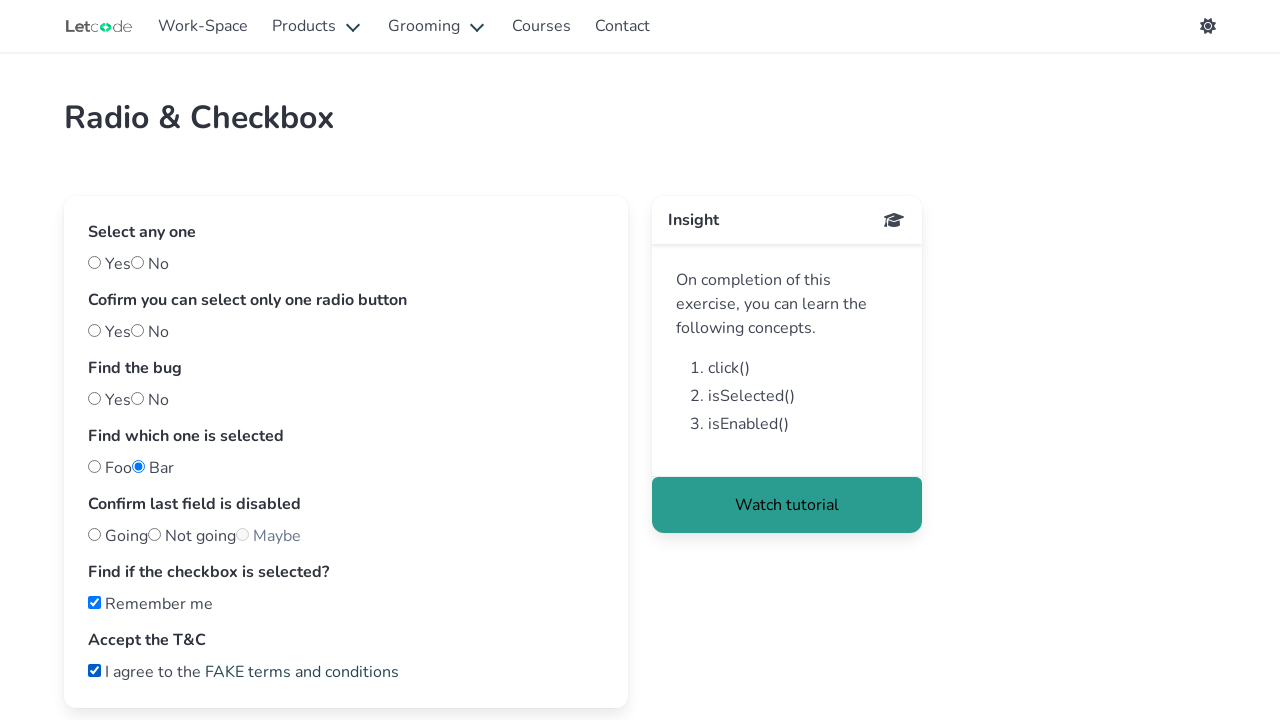

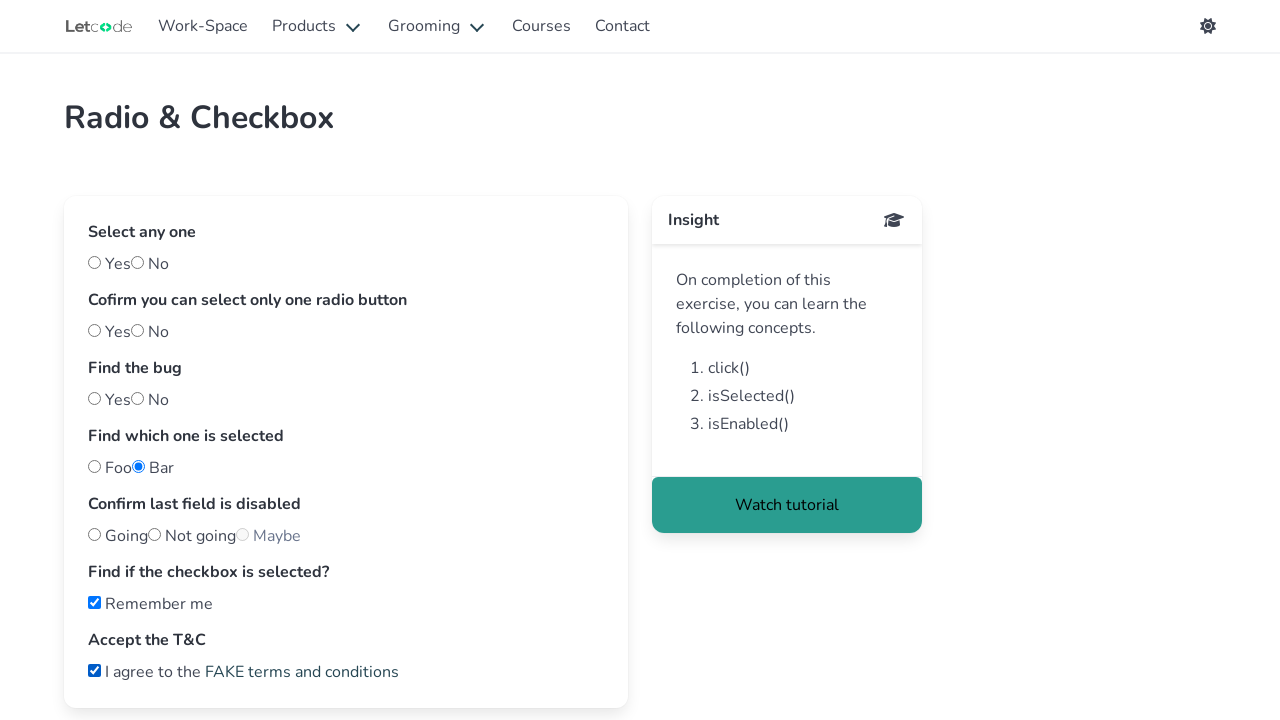